Tests a form by entering a name in a text field, refreshing the page, and entering another name to verify the field is cleared and can accept new input after refresh

Starting URL: https://demoapps.qspiders.com/ui?scenario=1

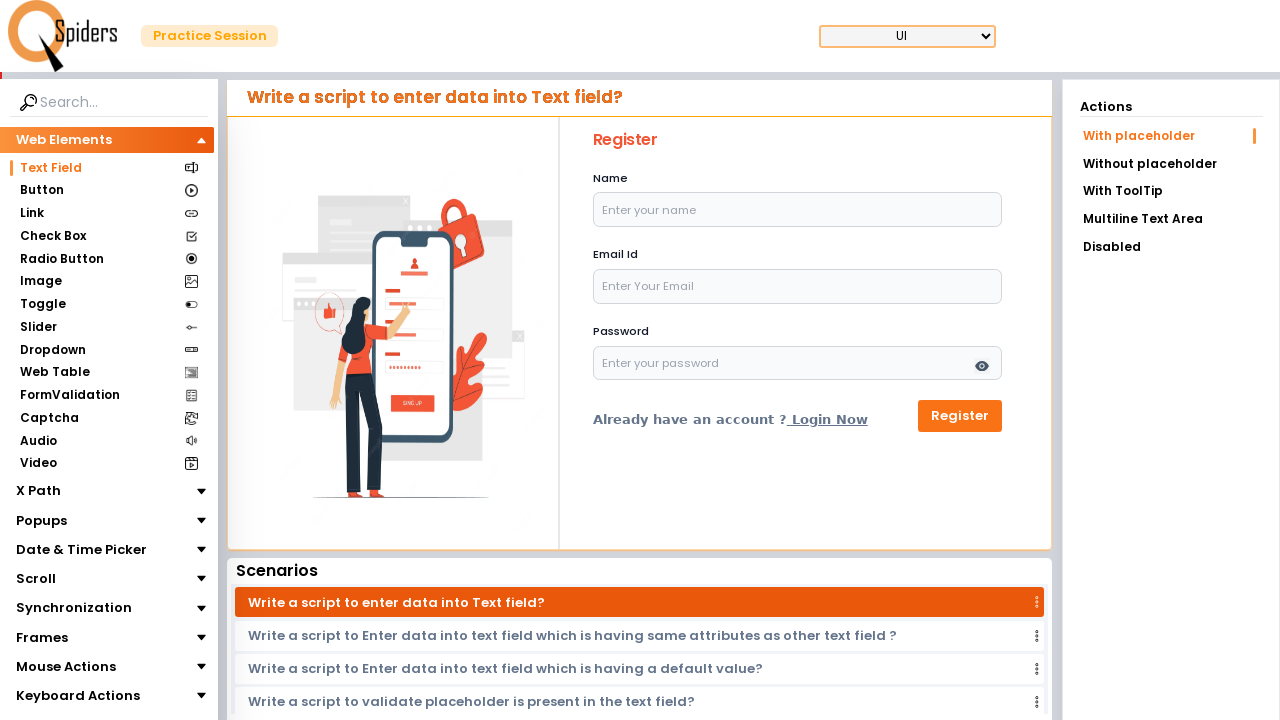

Filled name field with 'Aishu' on input#name
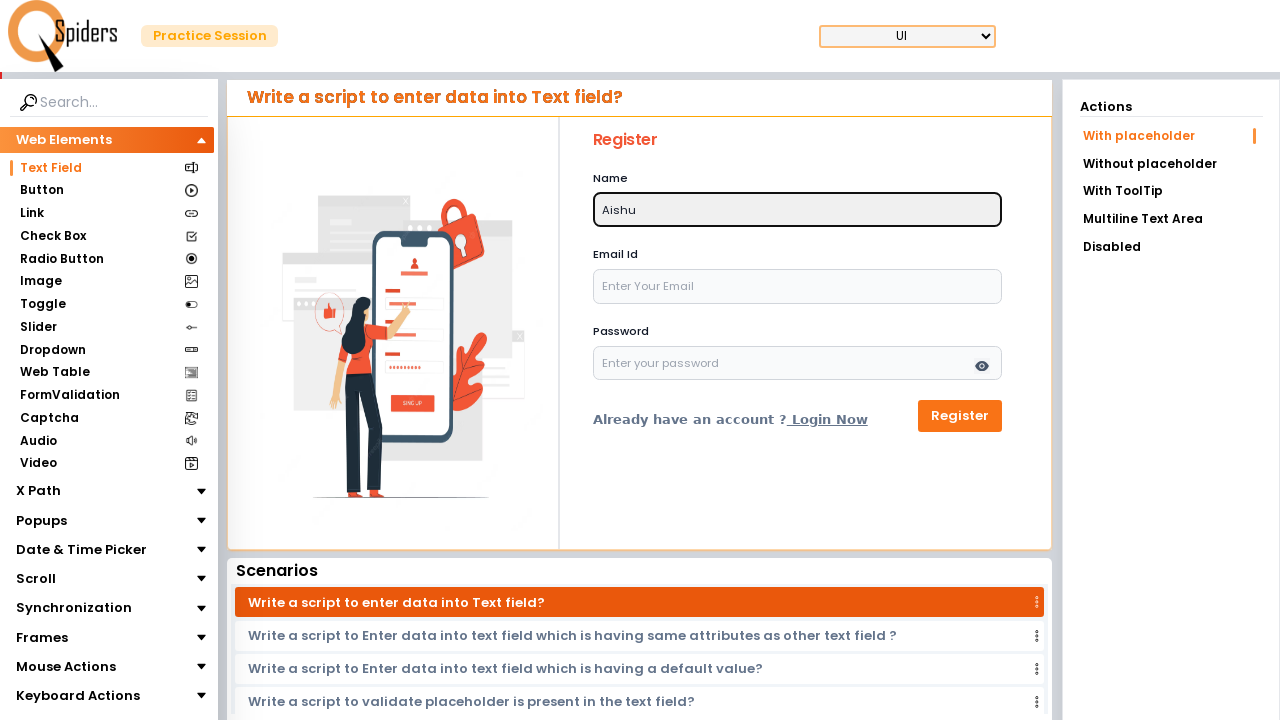

Waited 2 seconds before refresh
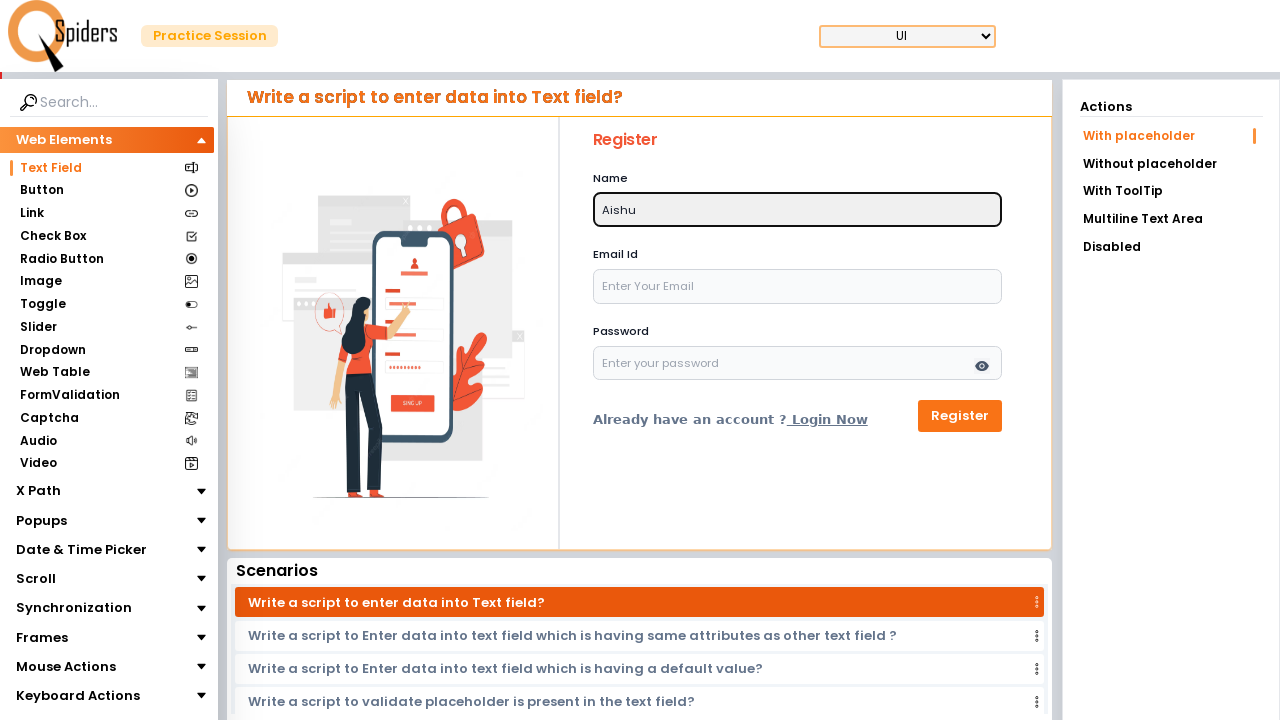

Refreshed the page
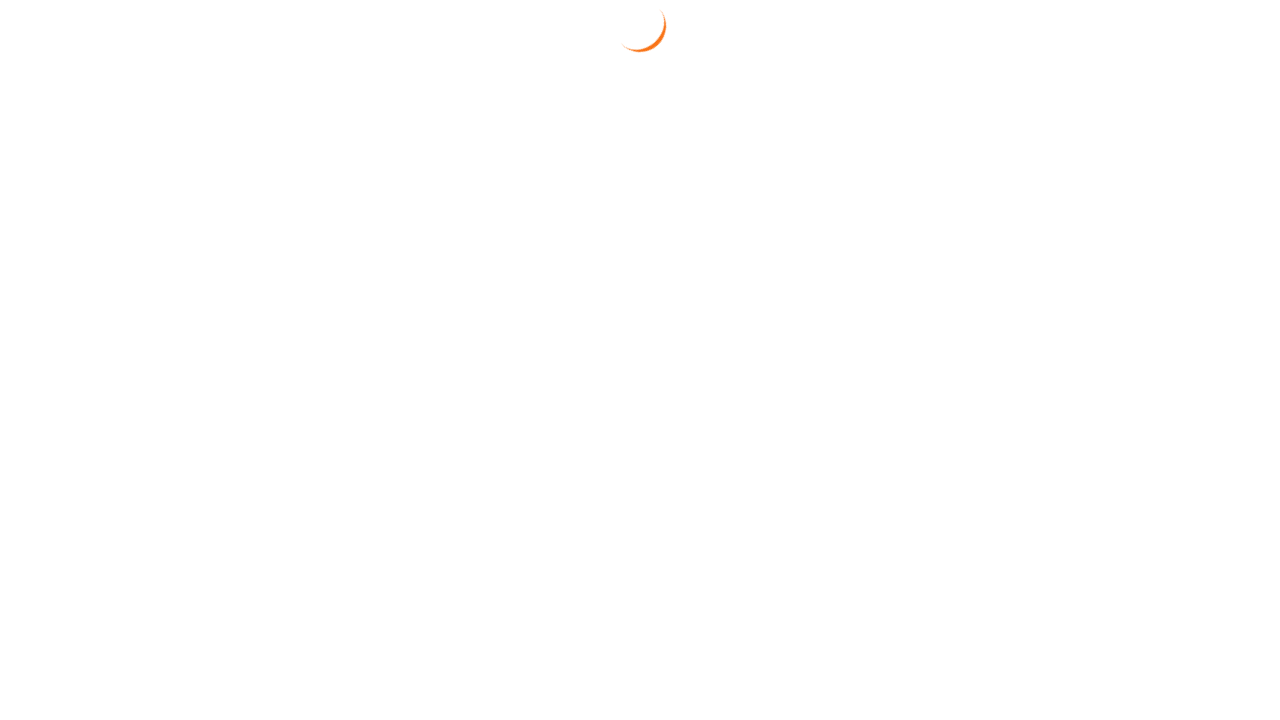

Filled name field with 'Jagan' after page refresh on input#name
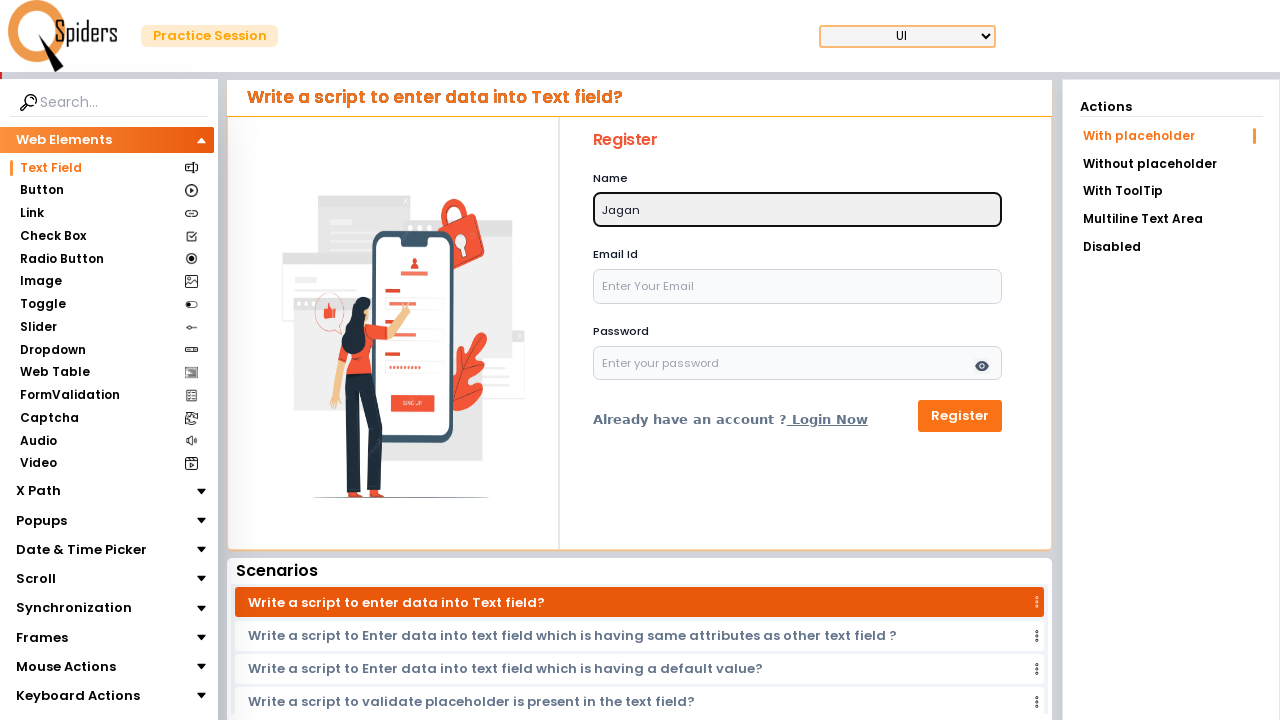

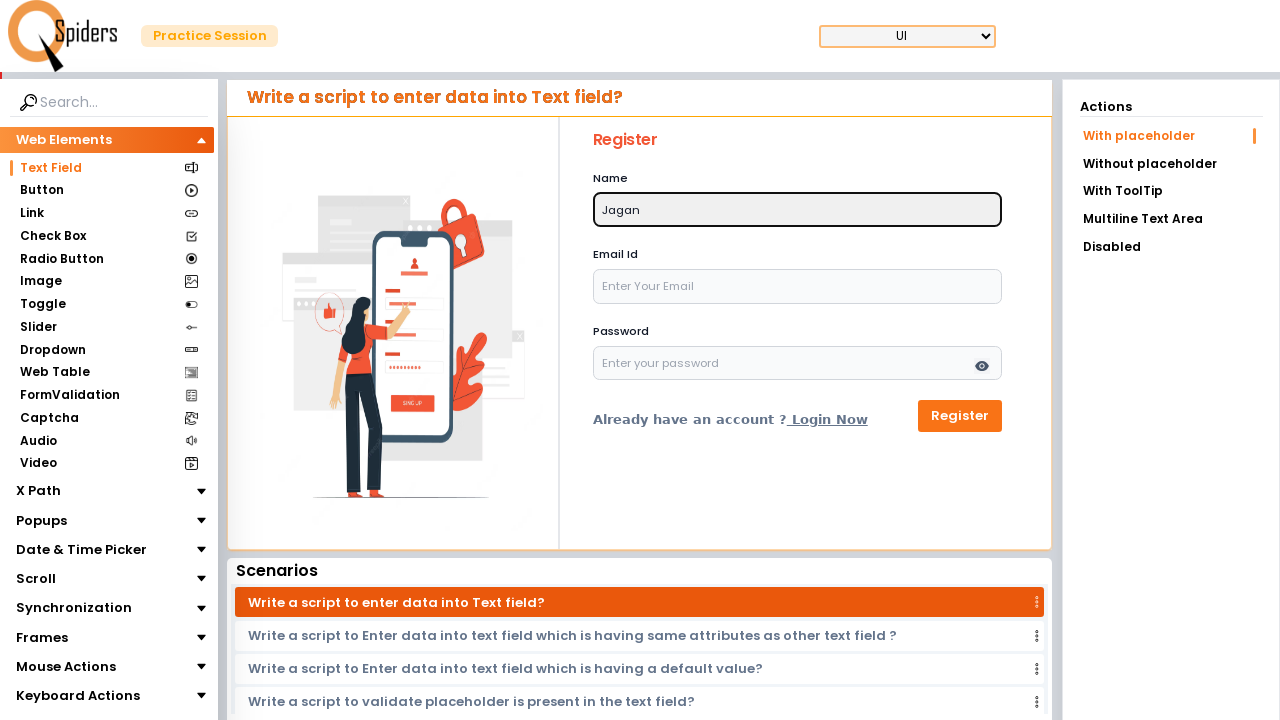